Tests autocomplete functionality by typing partial text and navigating through suggestions using keyboard arrows

Starting URL: http://qaclickacademy.com/practice.php

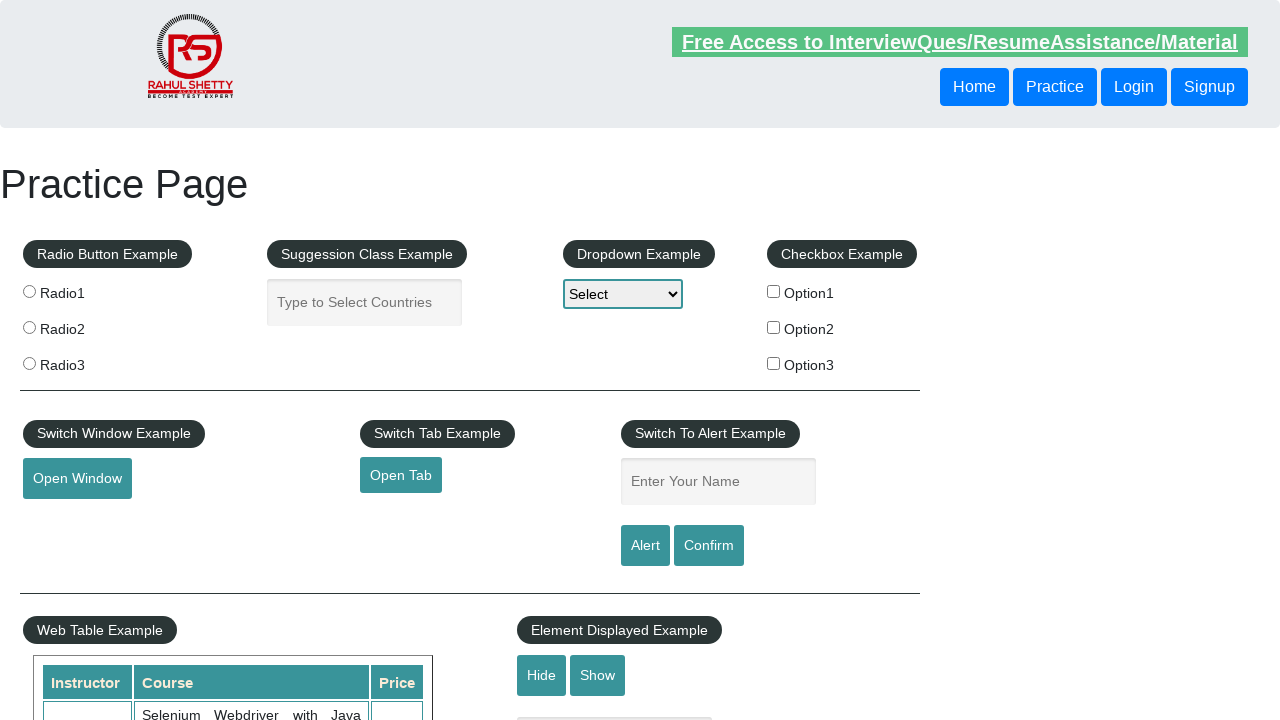

Typed 'uni' in autocomplete field on #autocomplete
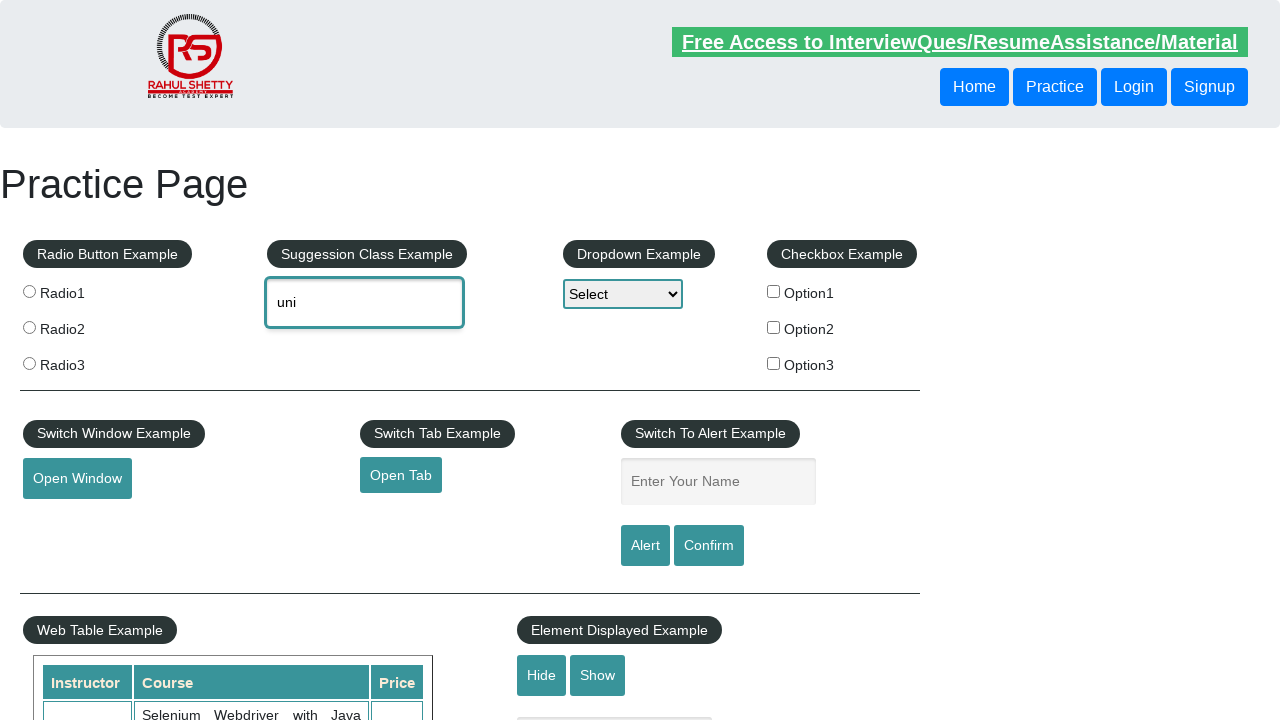

Waited 2000ms for autocomplete suggestions to appear
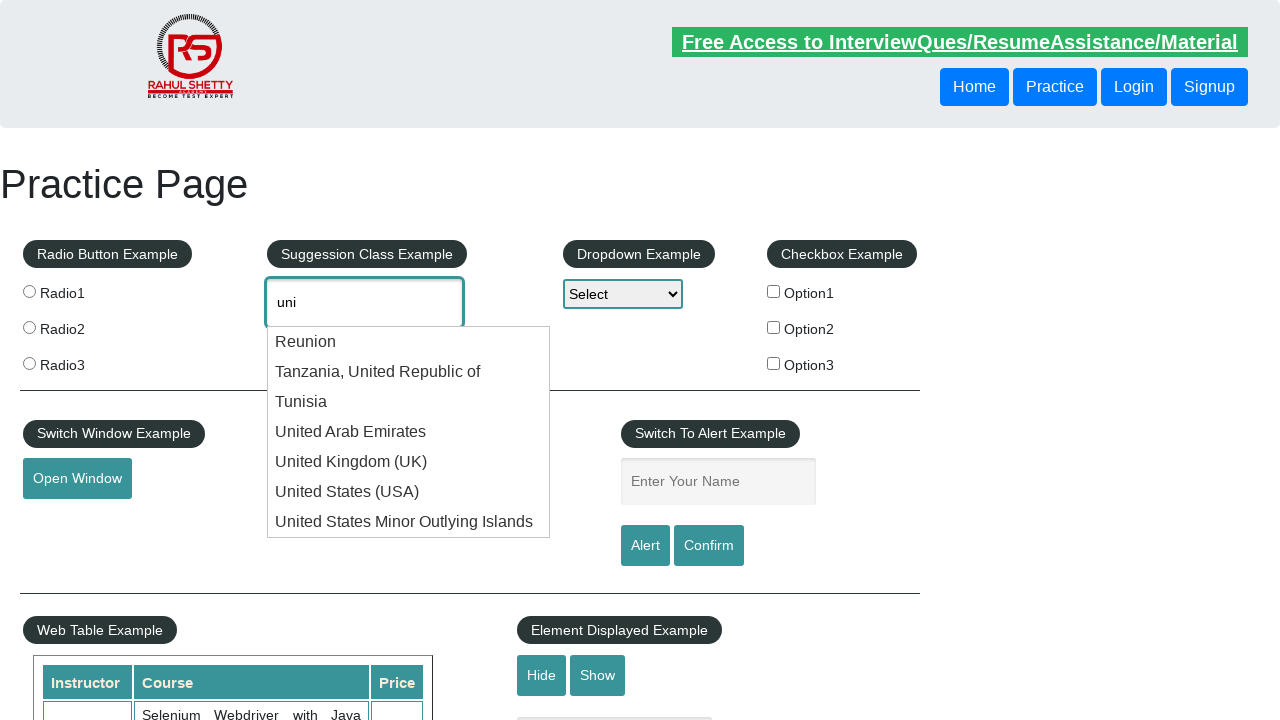

Pressed ArrowDown to navigate to first suggestion on #autocomplete
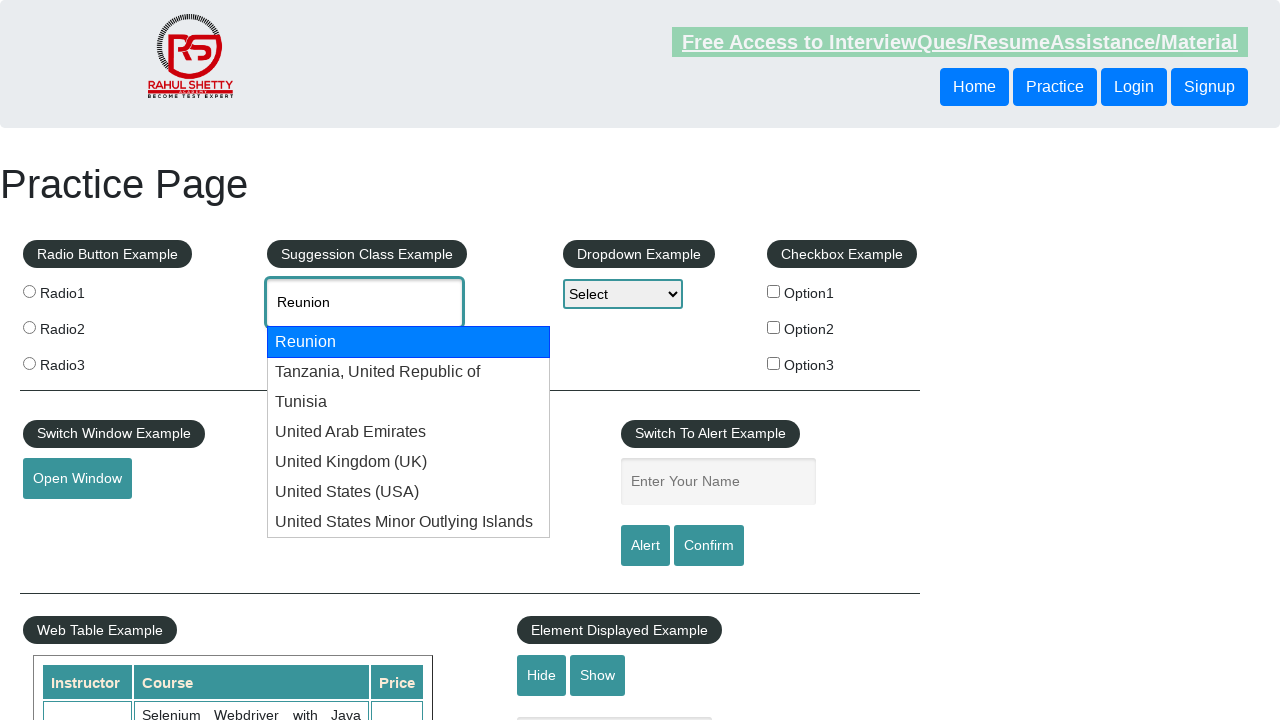

Retrieved current value after first arrow down: Reunion
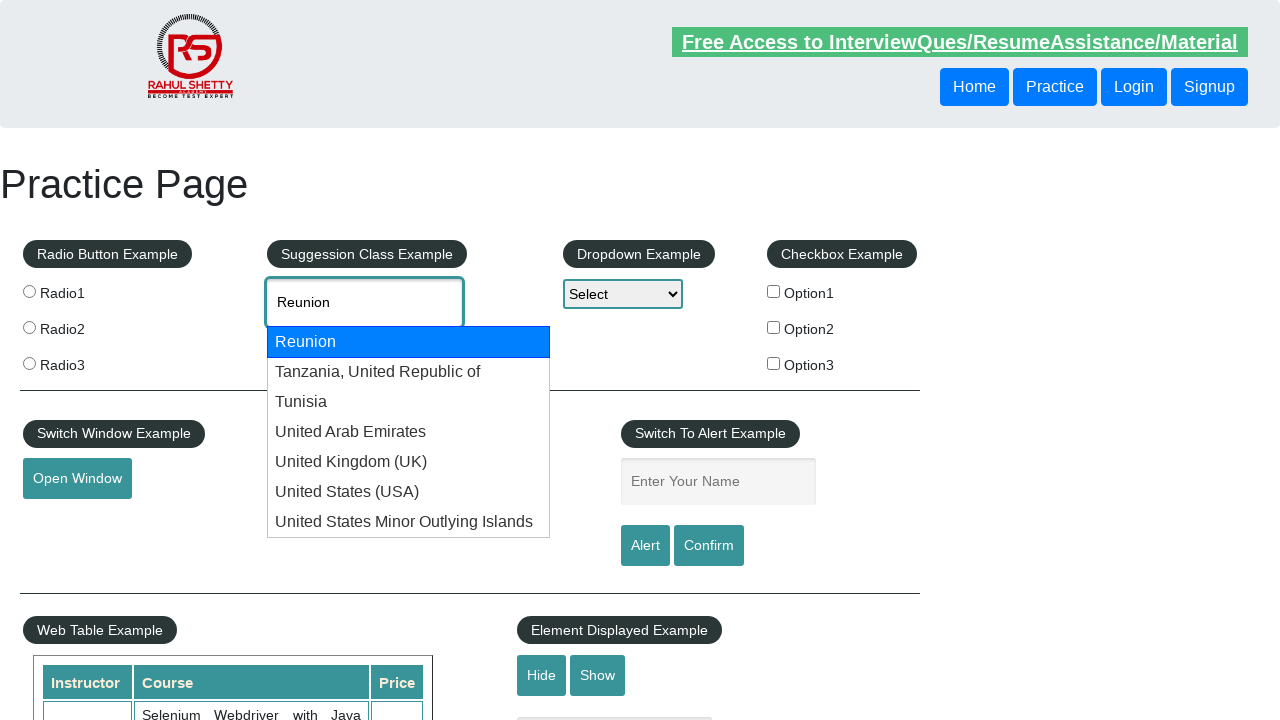

Pressed ArrowDown to navigate to second suggestion on #autocomplete
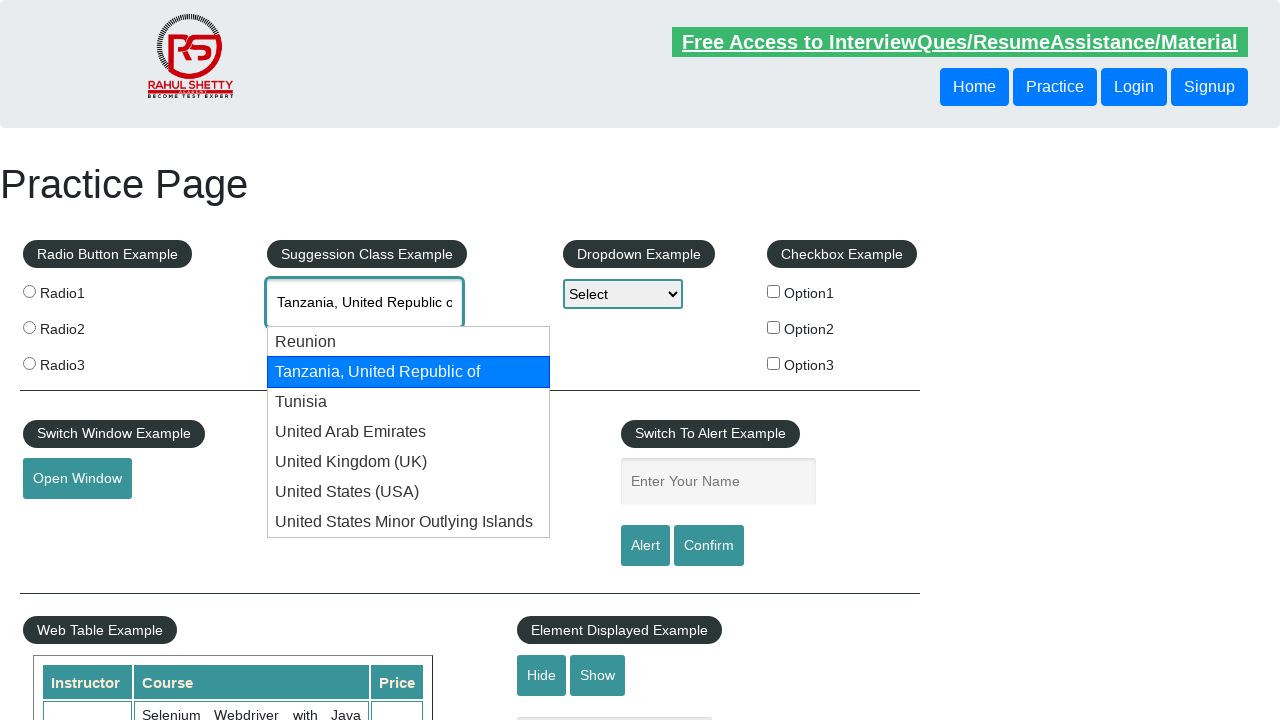

Pressed ArrowDown to navigate to third suggestion on #autocomplete
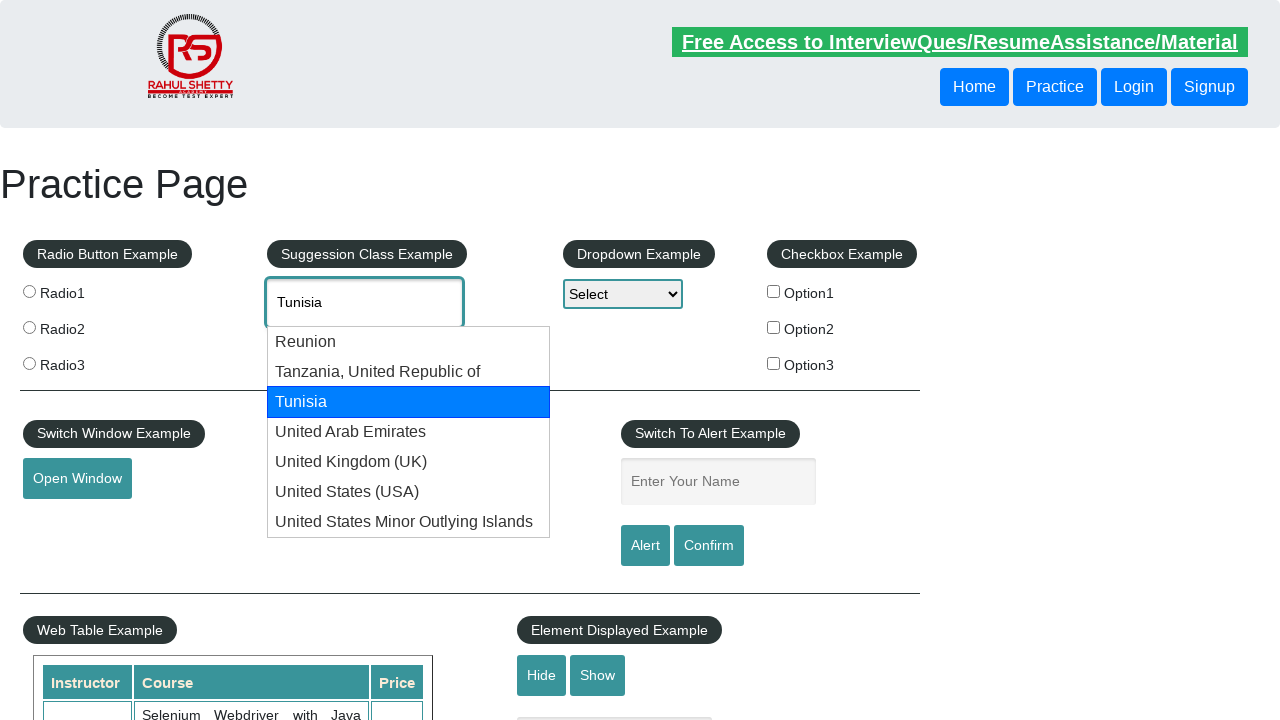

Retrieved final selected value: Tunisia
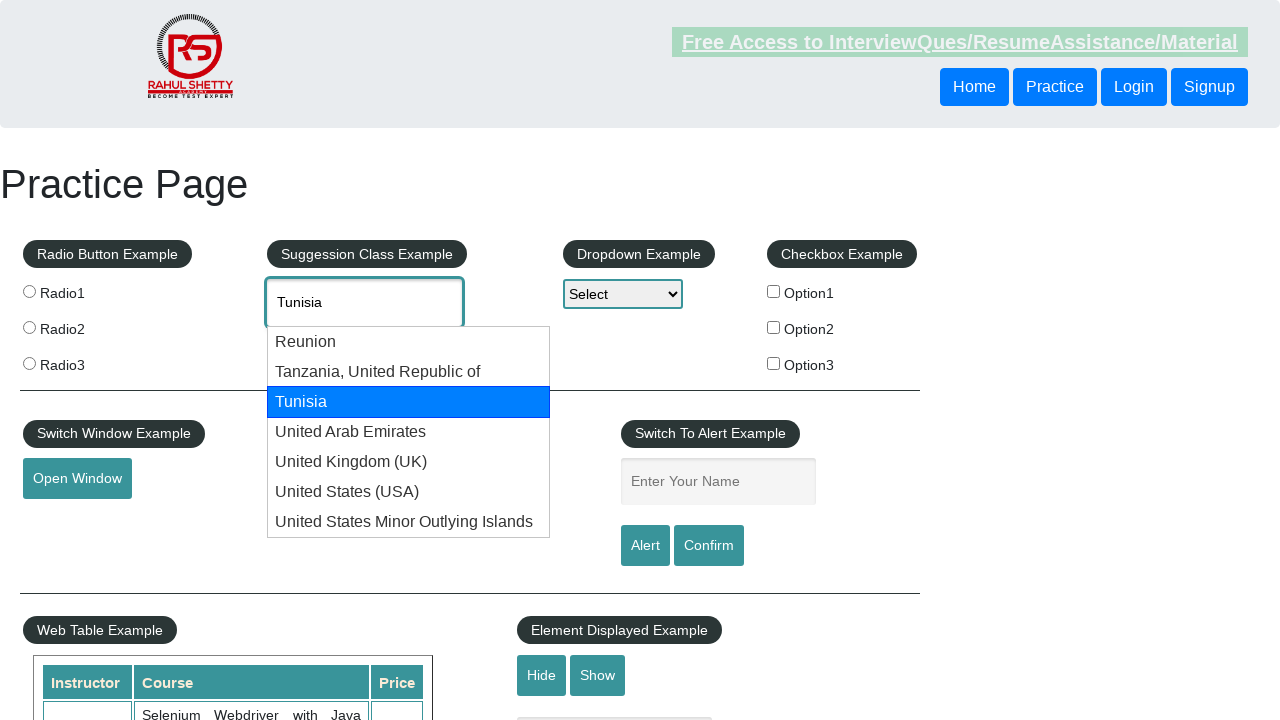

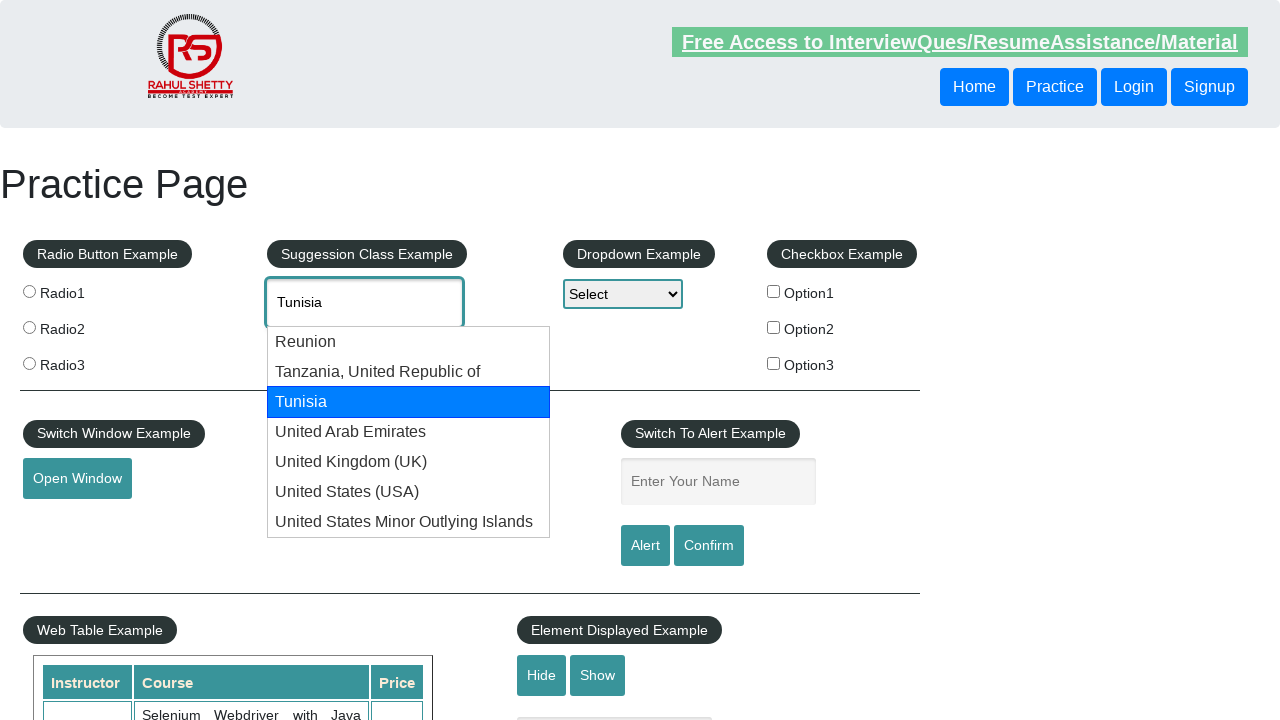